Tests the product search functionality by searching for items containing "ber" and verifying the filtered results match expected products

Starting URL: https://rahulshettyacademy.com/seleniumPractise/#/

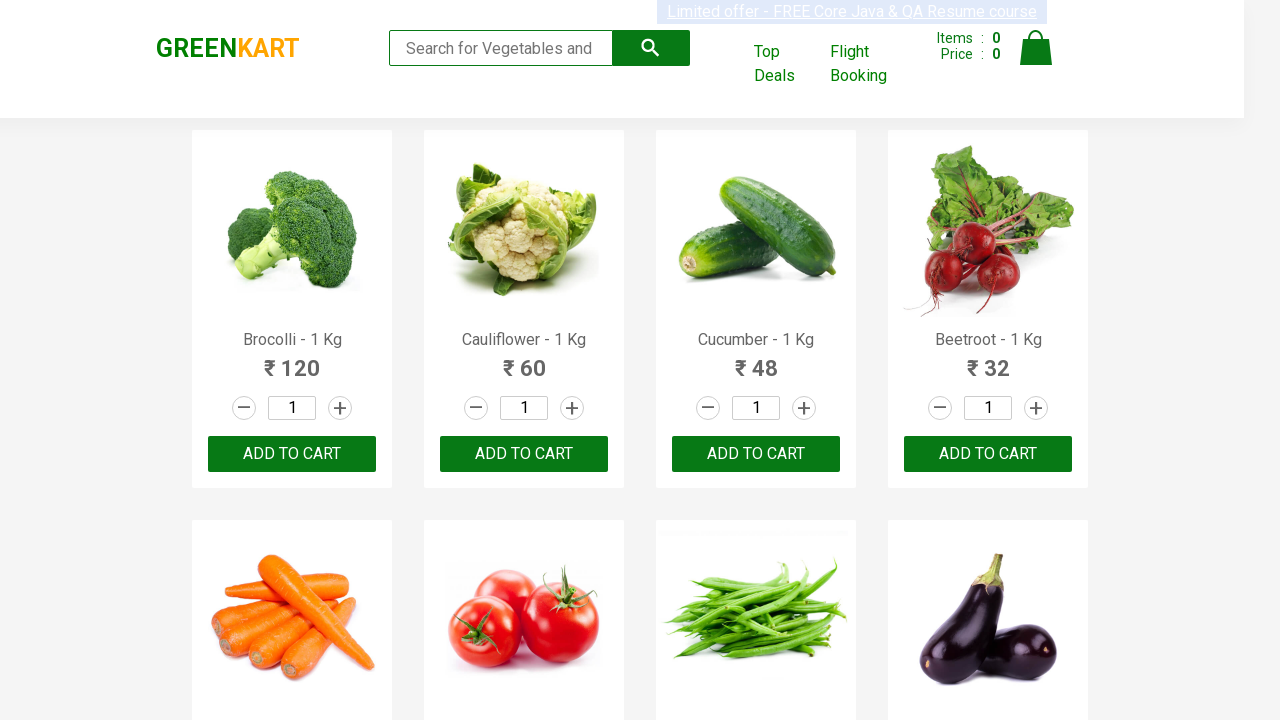

Filled search field with 'ber' on .search-keyword
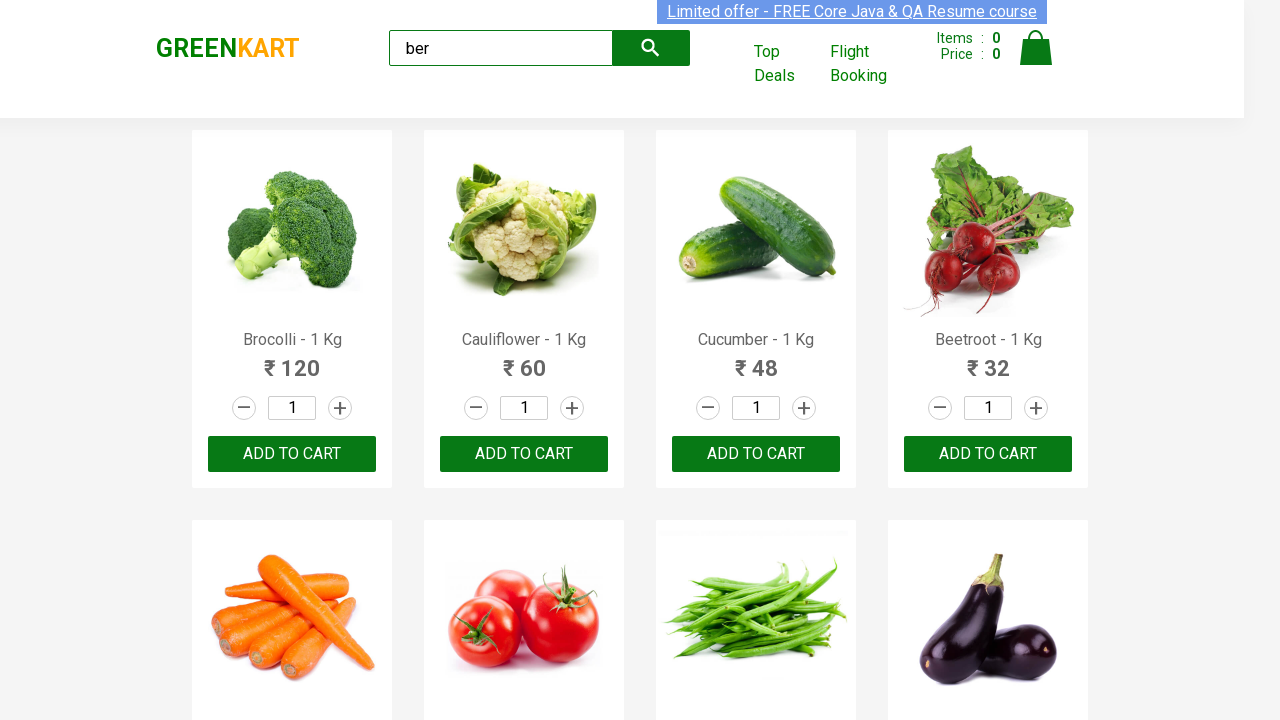

Waited 2 seconds for filtered results to load
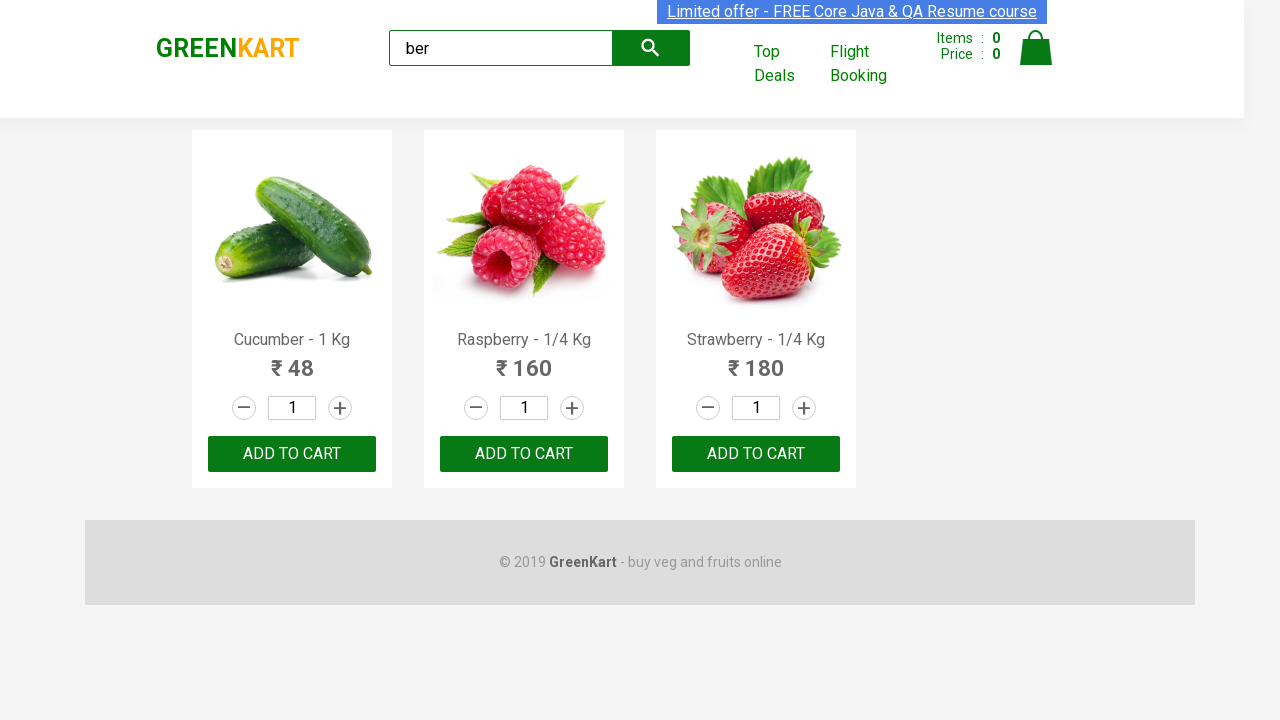

Product results container loaded
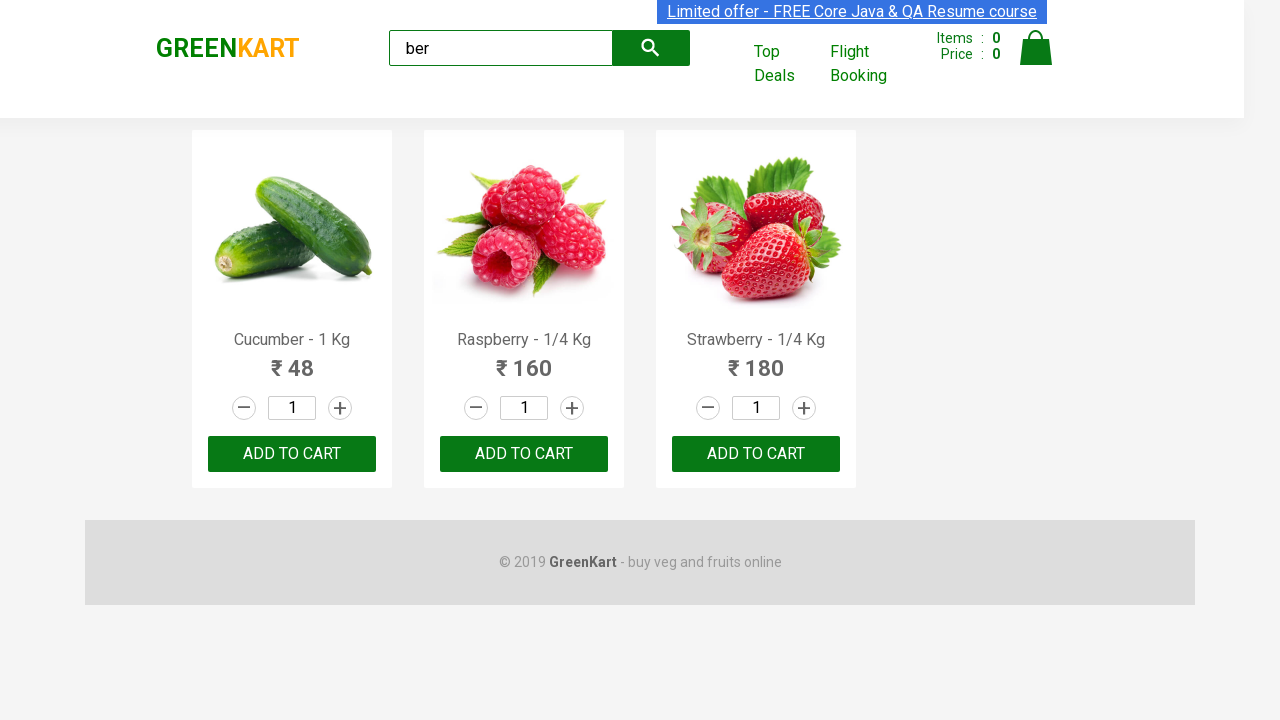

Retrieved 3 filtered product elements
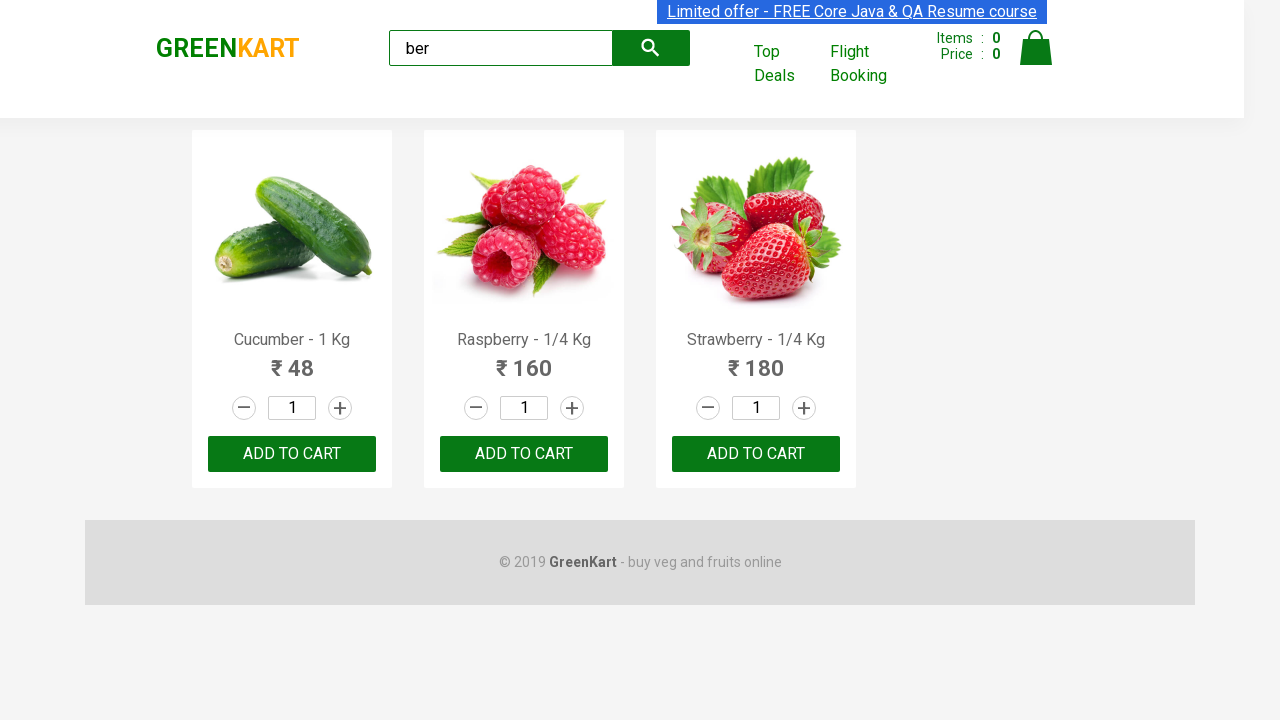

Verified that search returned results (count > 0)
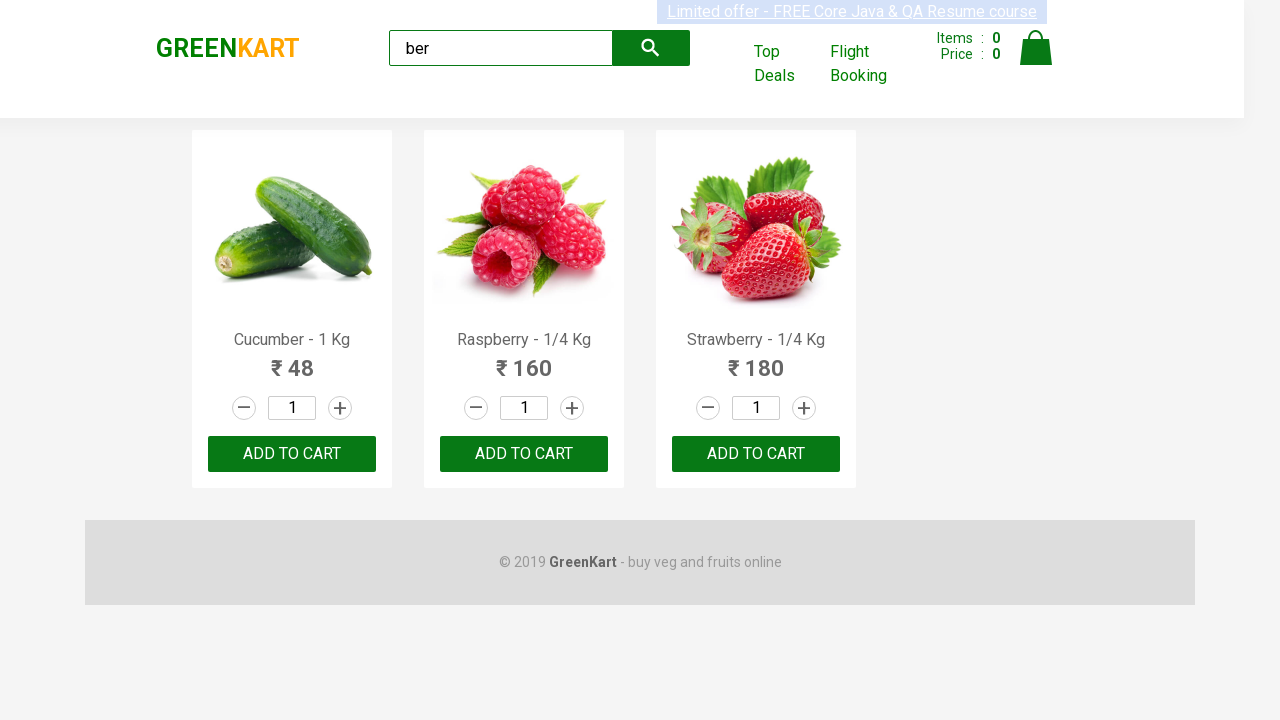

Extracted all product names from results: ['Cucumber - 1 Kg', 'Raspberry - 1/4 Kg', 'Strawberry - 1/4 Kg']
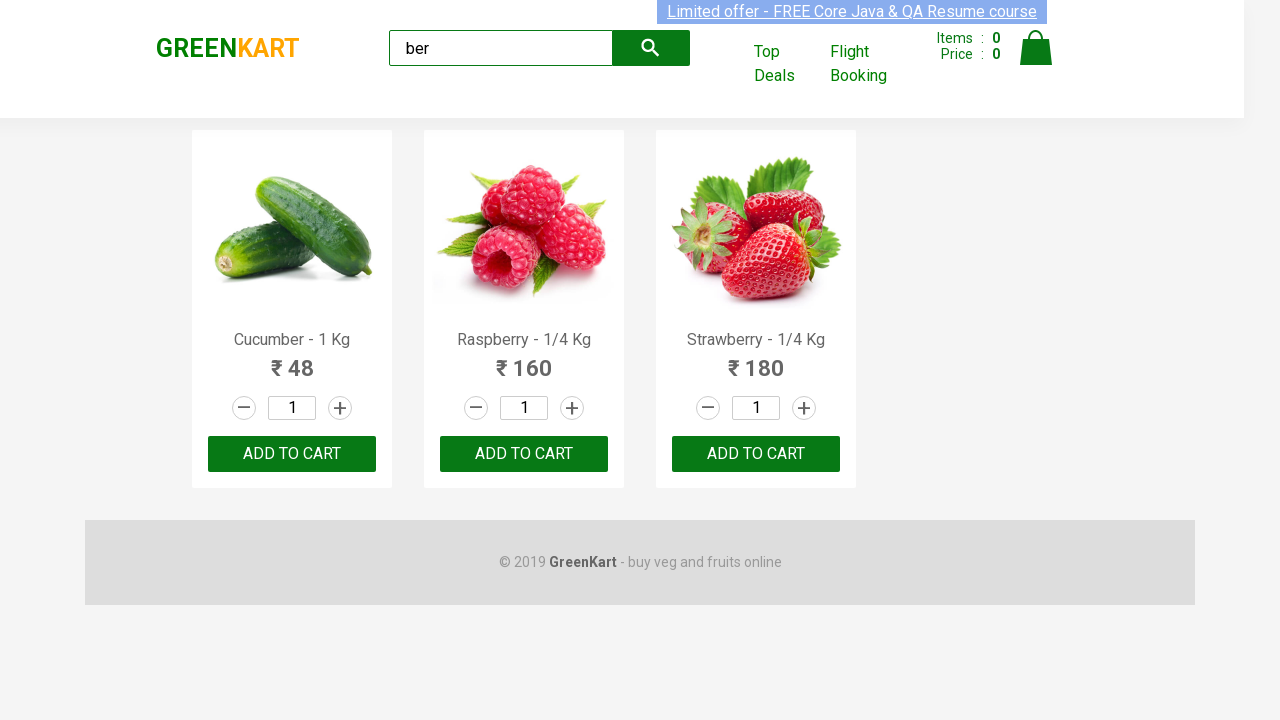

Verified filtered products match expected list: Cucumber, Raspberry, Strawberry
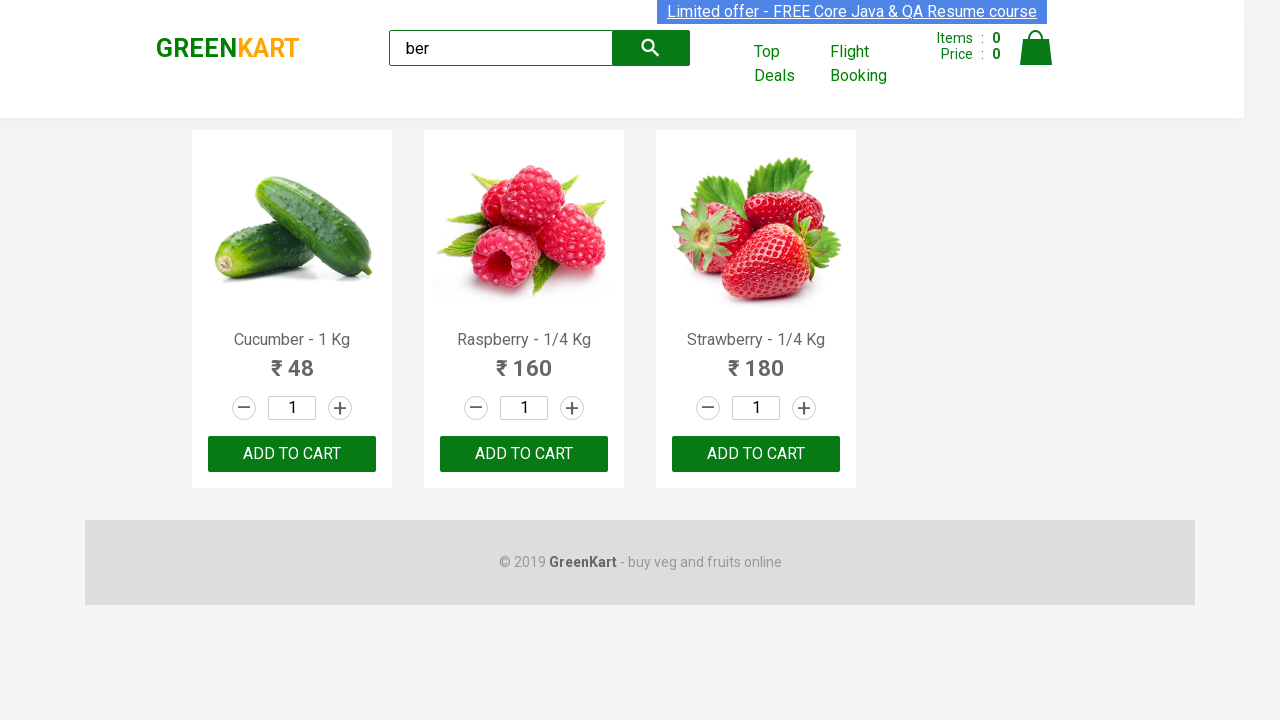

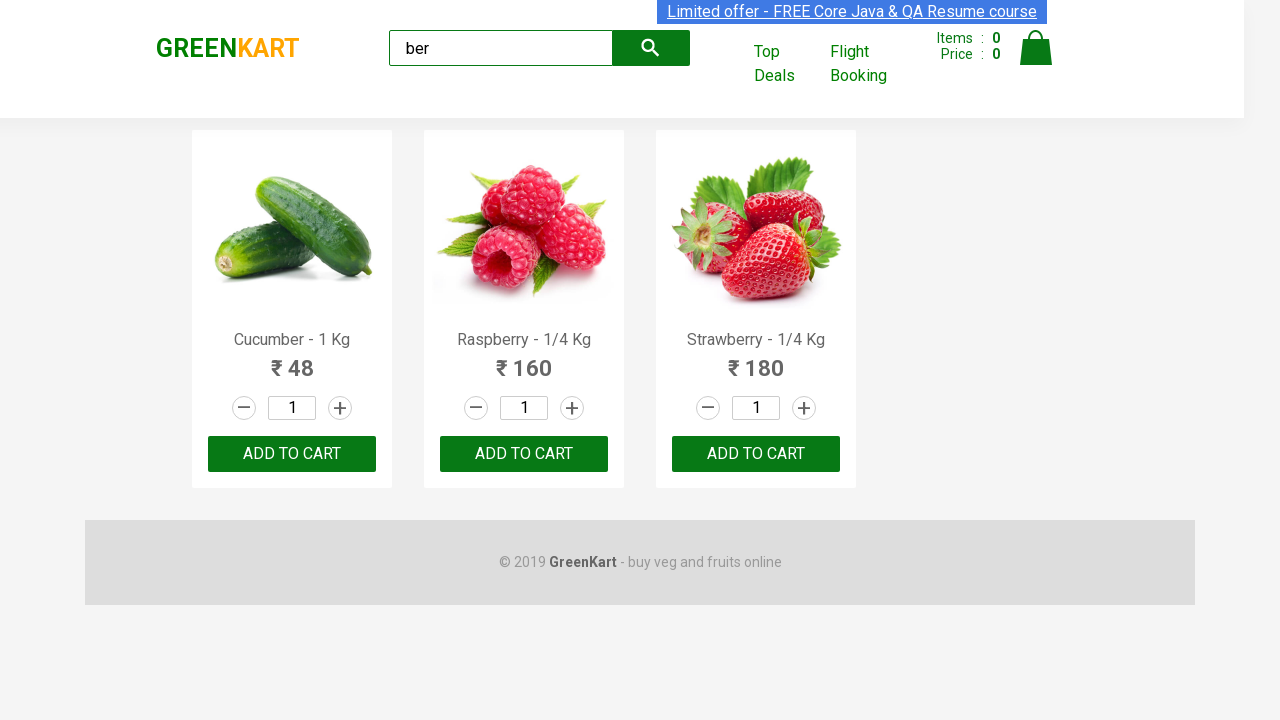